Tests the selectable widget functionality by clicking on list items in the List tab, switching to Grid tab to select grid items, then switching back to List tab to reselect items.

Starting URL: https://demoqa.com/selectable

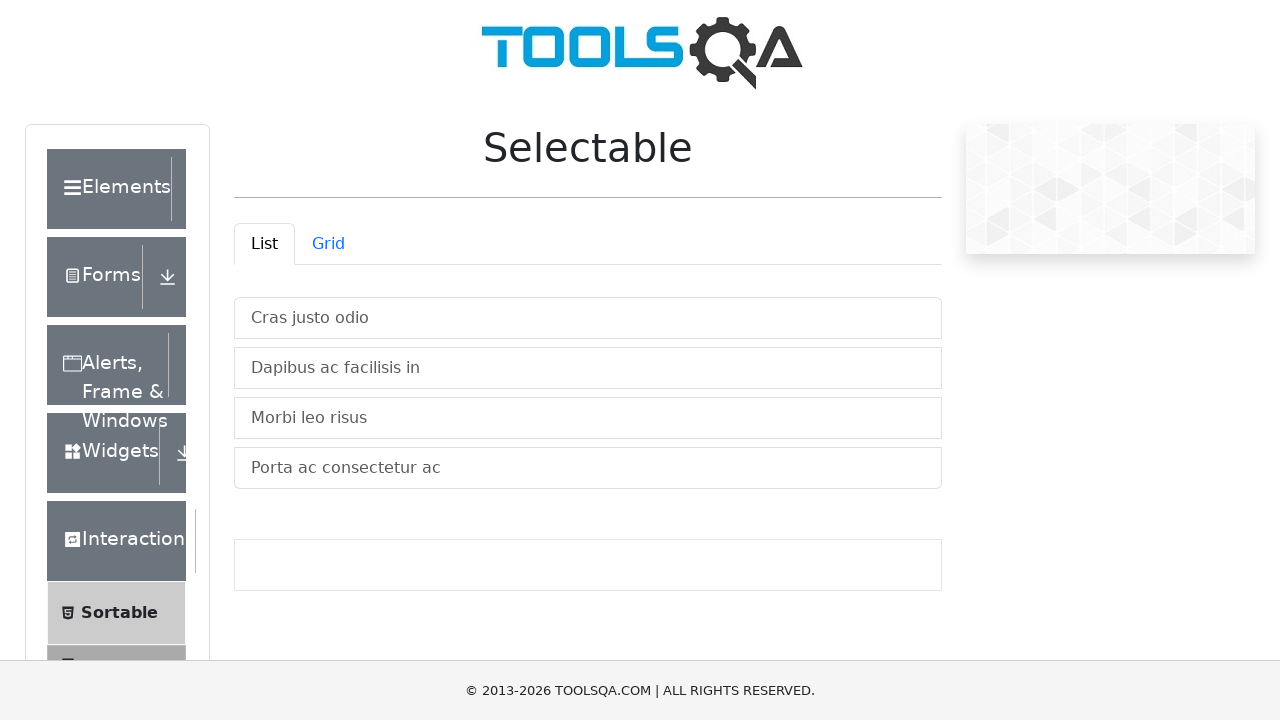

Clicked on 'Cras justo odio' in List tab at (588, 318) on internal:text="Cras justo odio"i
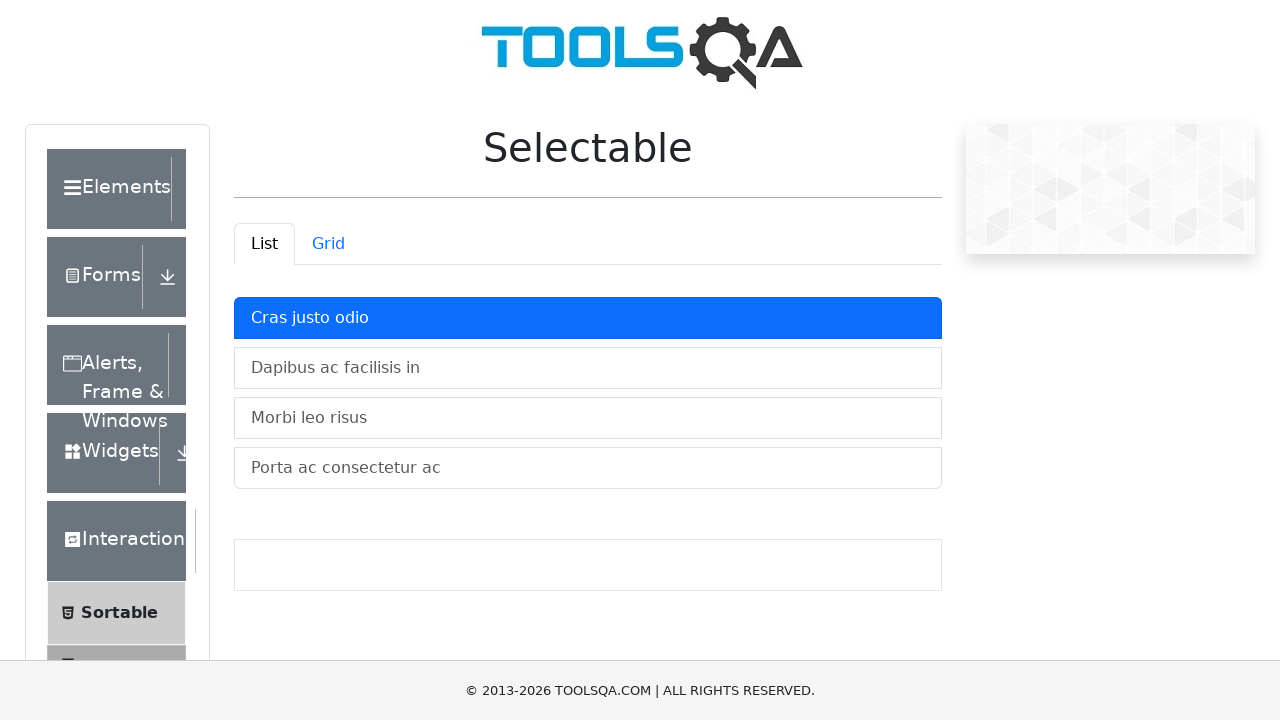

Clicked on 'Dapibus ac facilisis in' in List tab at (588, 368) on internal:text="Dapibus ac facilisis in"i
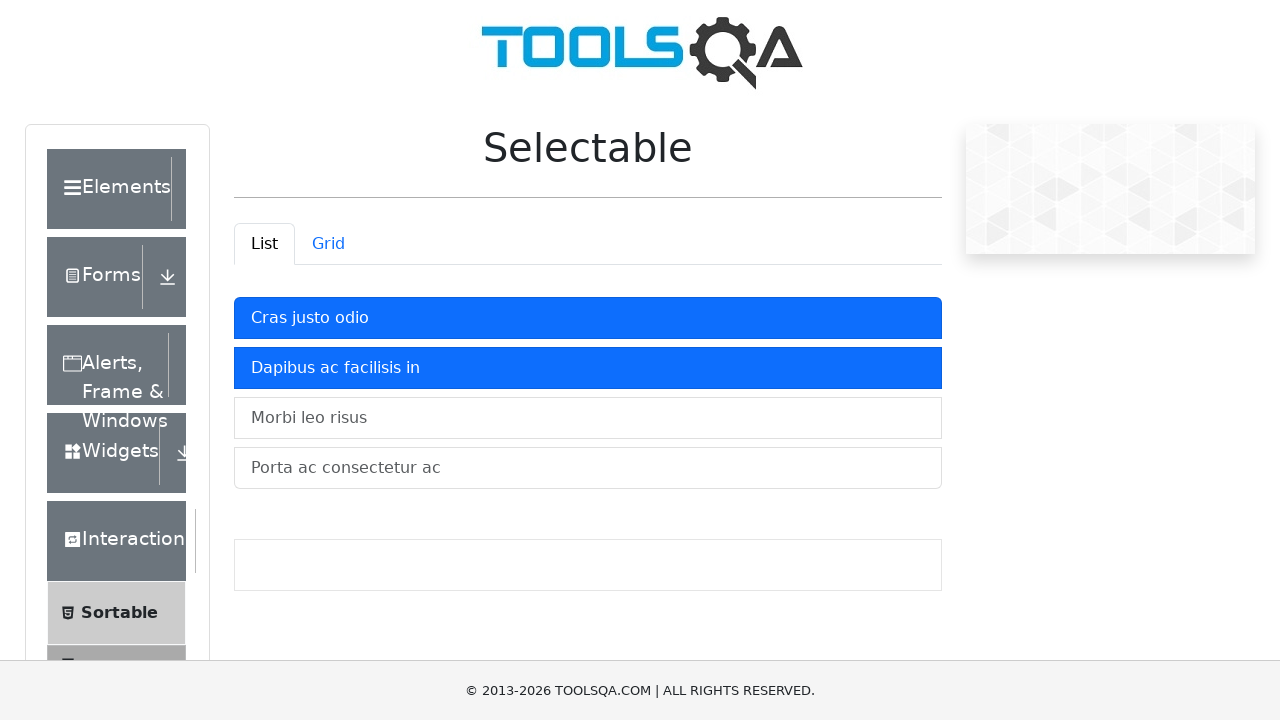

Clicked on 'Morbi leo risus' in List tab at (588, 418) on internal:text="Morbi leo risus"i
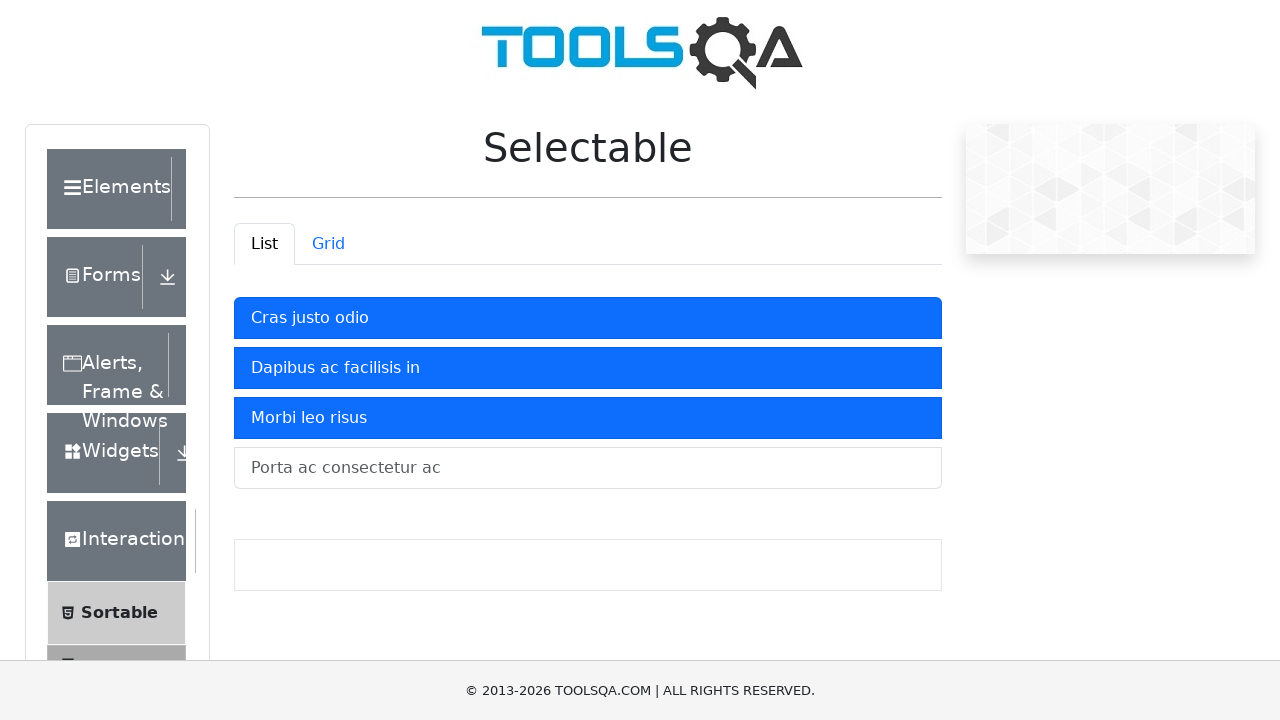

Clicked on 'Porta ac consectetur ac' in List tab at (588, 468) on internal:text="Porta ac consectetur ac"i
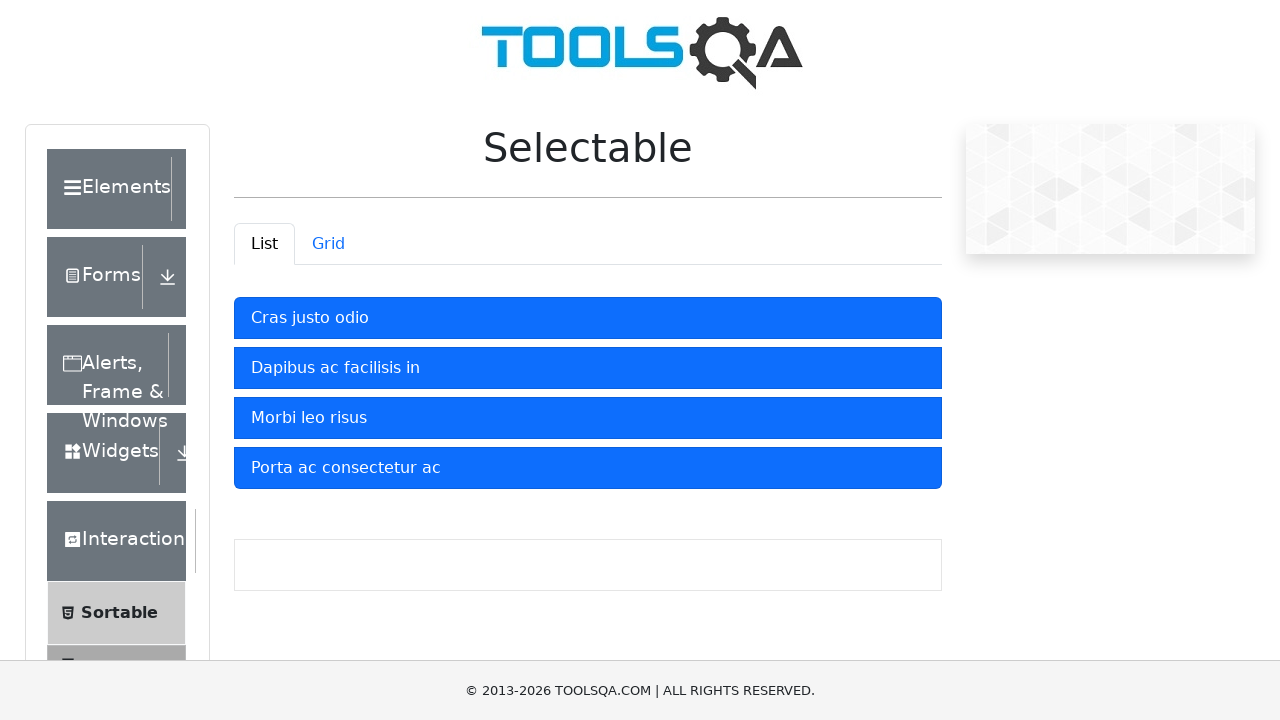

Switched to Grid tab at (328, 244) on internal:role=tab[name="Grid"i]
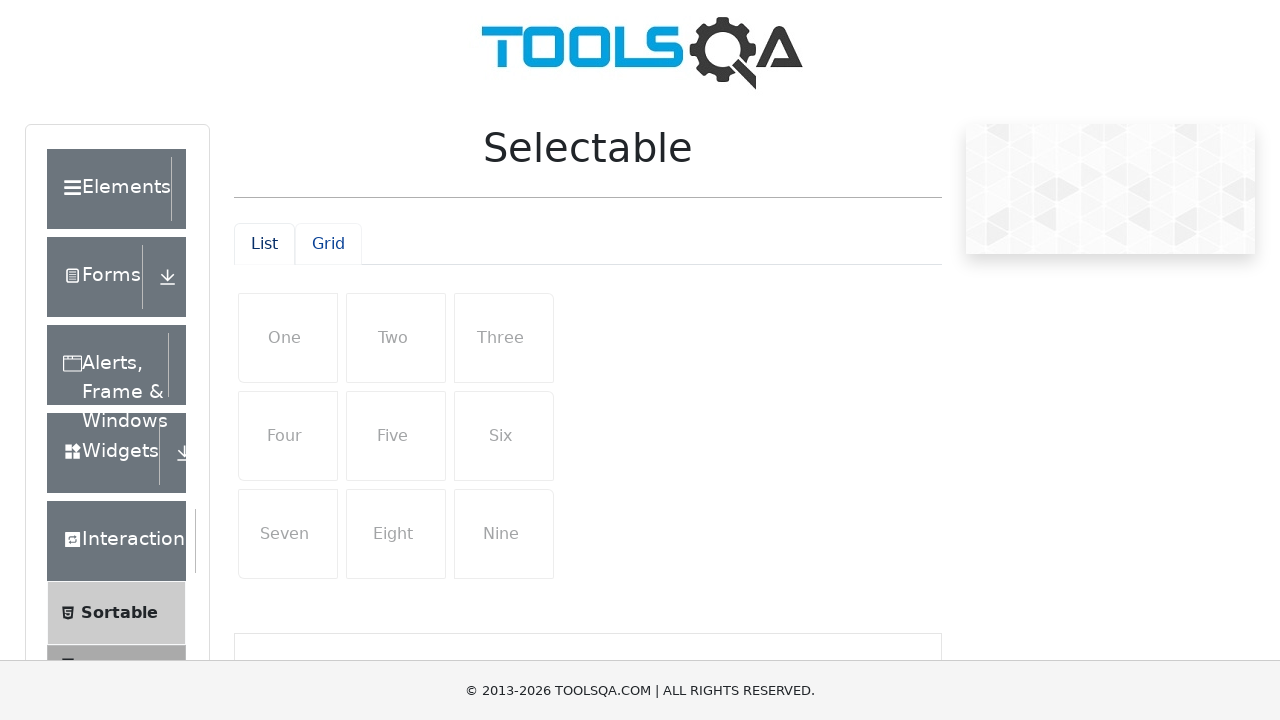

Clicked on 'One' in Grid tab at (288, 338) on internal:text="One"i
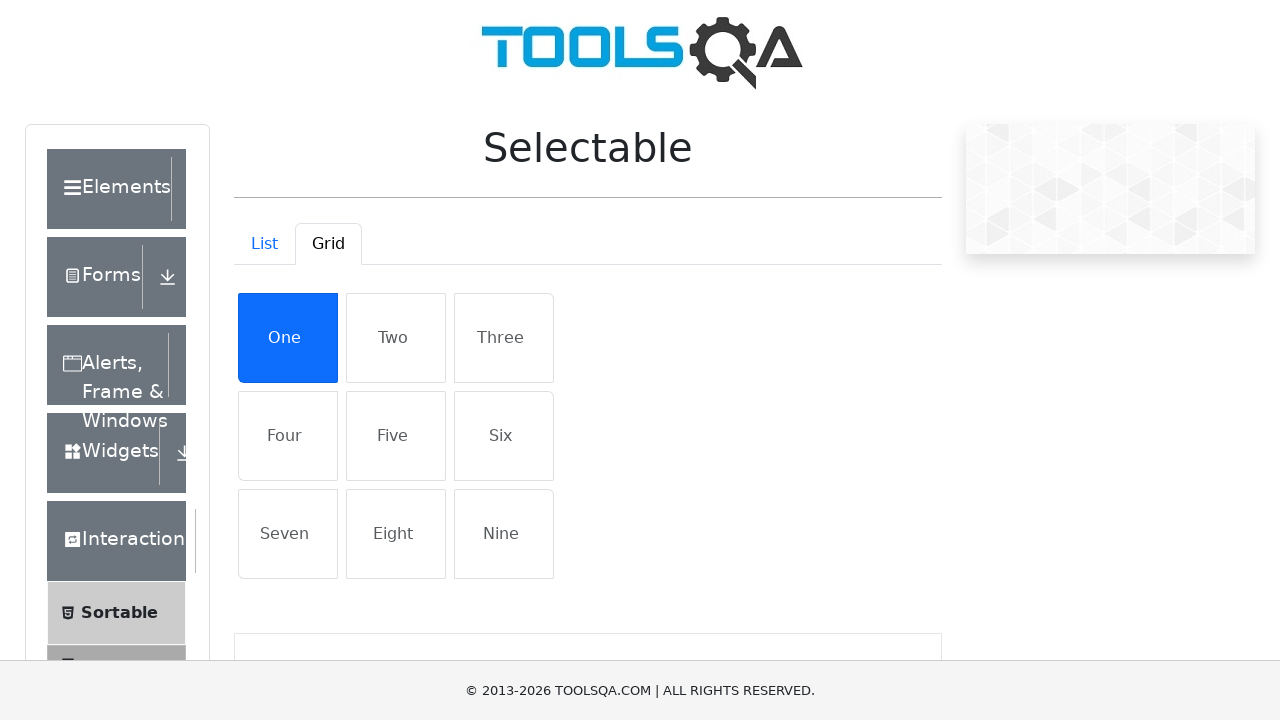

Clicked on 'Two' in Grid tab at (396, 338) on internal:text="Two"i
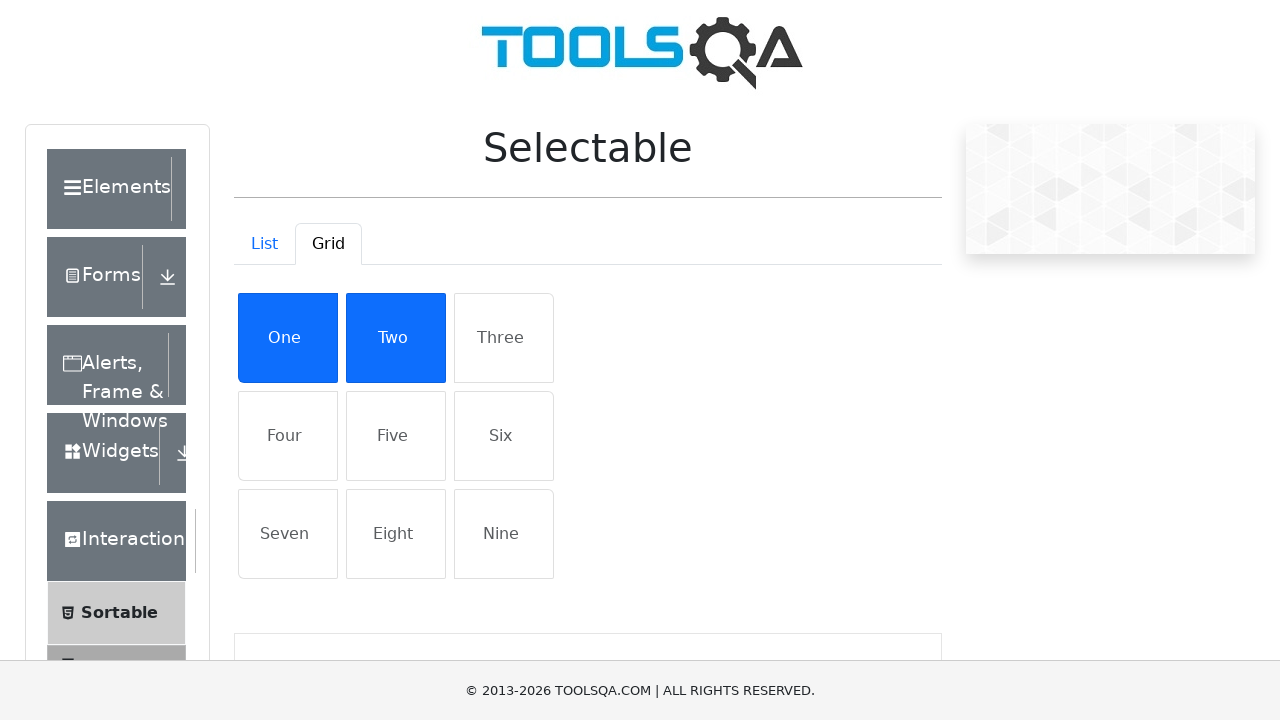

Clicked on 'Five' in Grid tab at (396, 436) on internal:text="Five"i
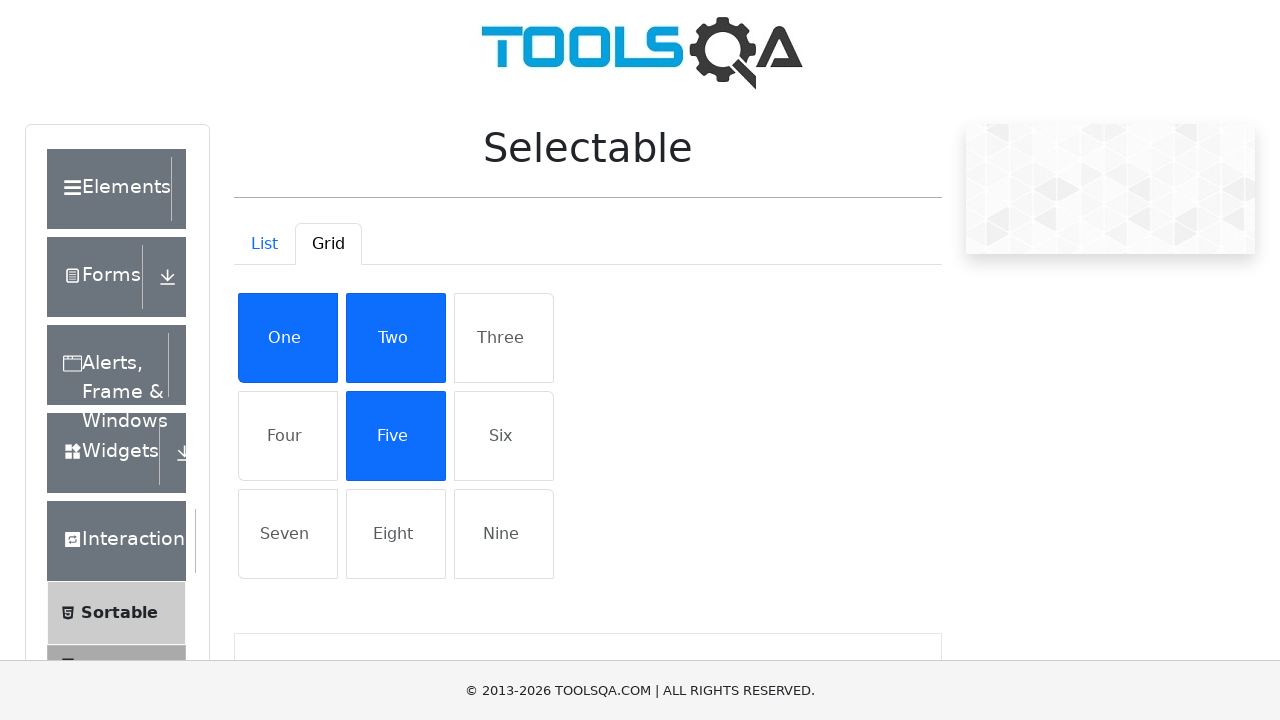

Switched back to List tab at (264, 244) on internal:role=tab[name="List"i]
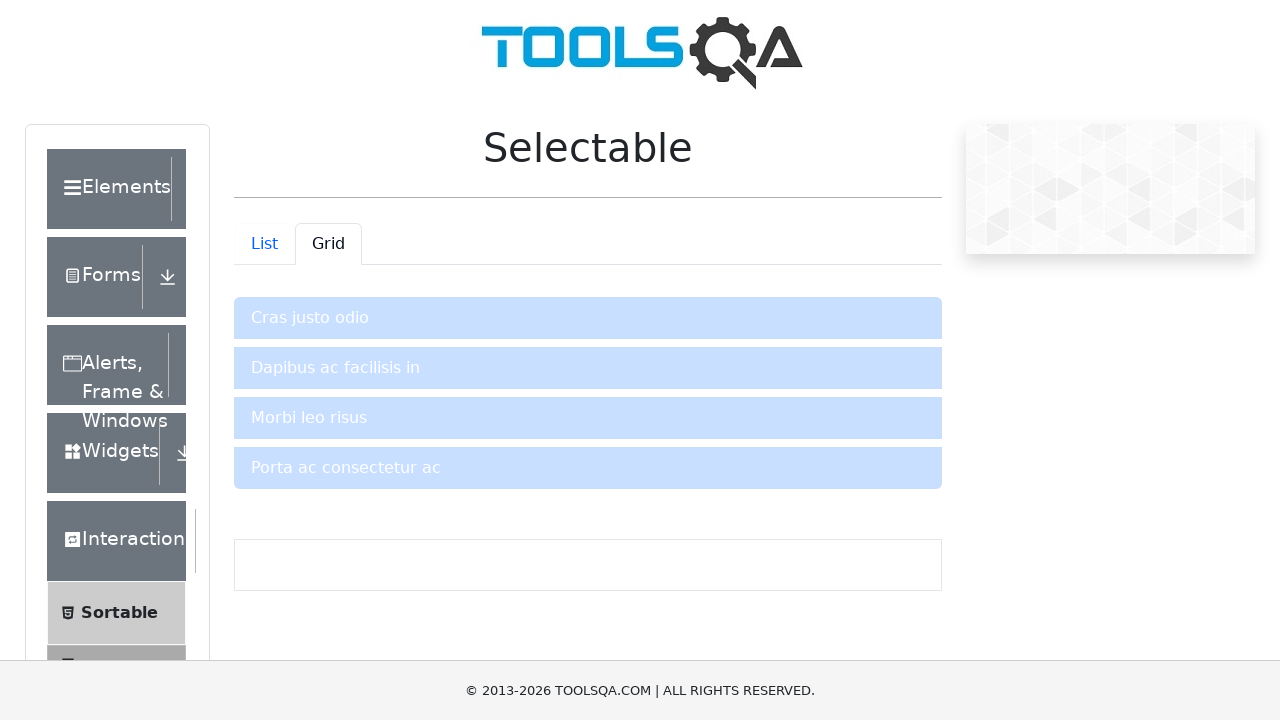

Reselected 'Cras justo odio' in List tab at (588, 318) on internal:text="Cras justo odio"i
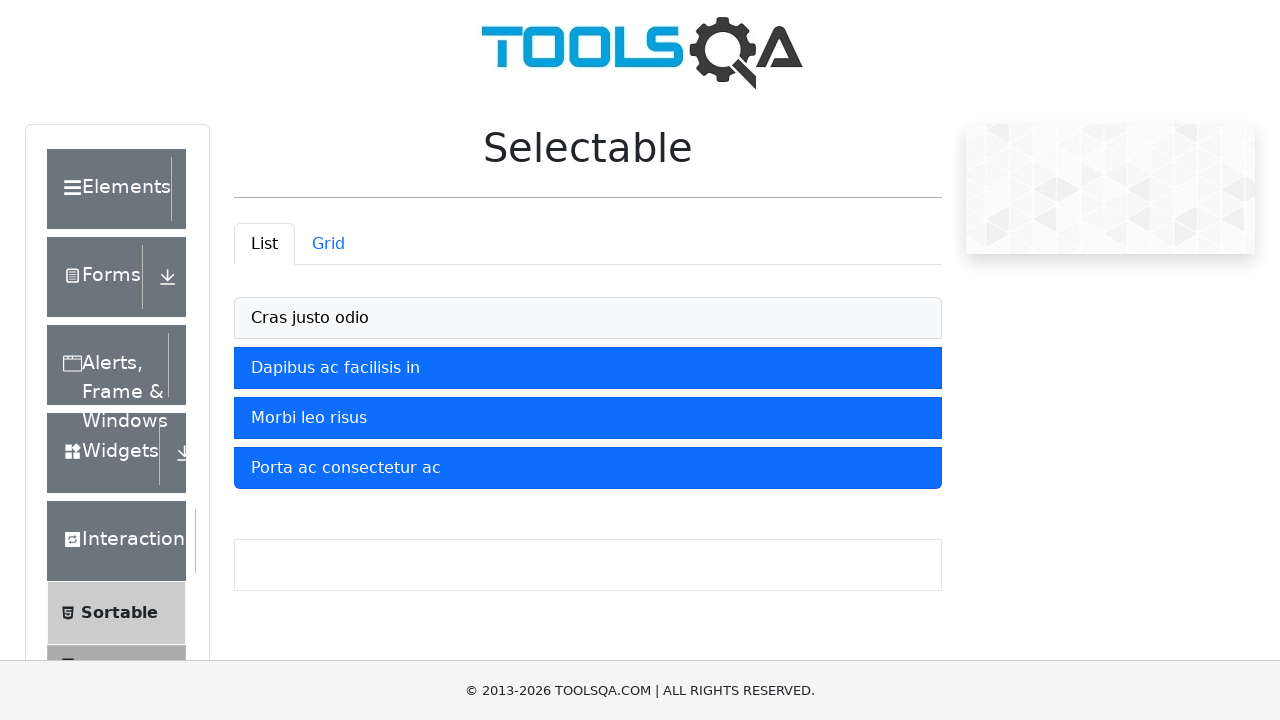

Reselected 'Dapibus ac facilisis in' in List tab at (588, 368) on internal:text="Dapibus ac facilisis in"i
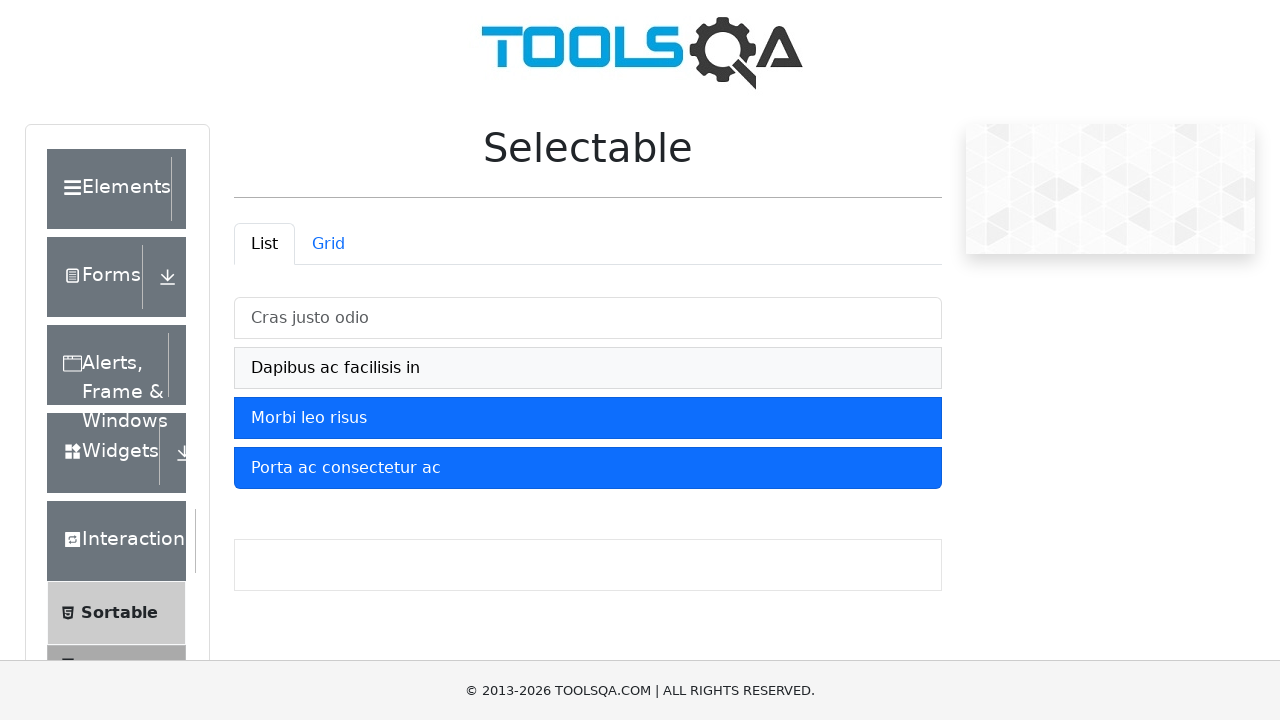

Reselected 'Morbi leo risus' in List tab at (588, 418) on internal:text="Morbi leo risus"i
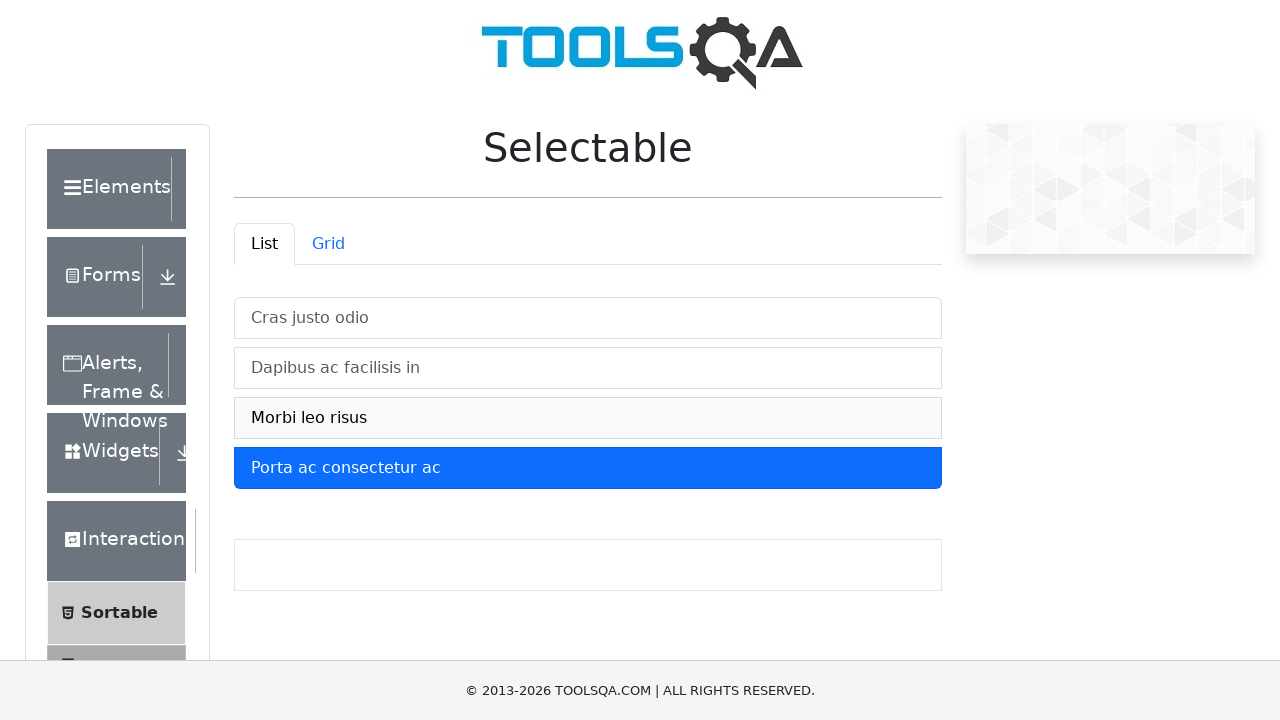

Reselected 'Porta ac consectetur ac' in List tab at (588, 468) on internal:text="Porta ac consectetur ac"i
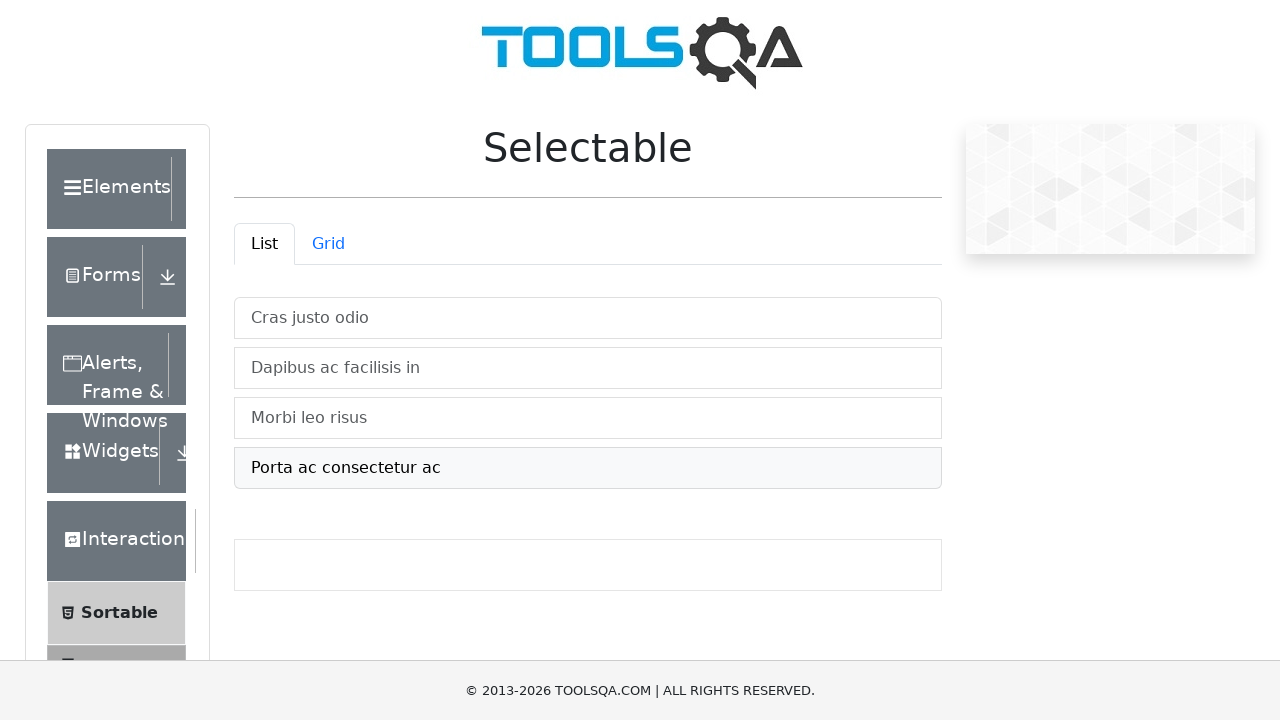

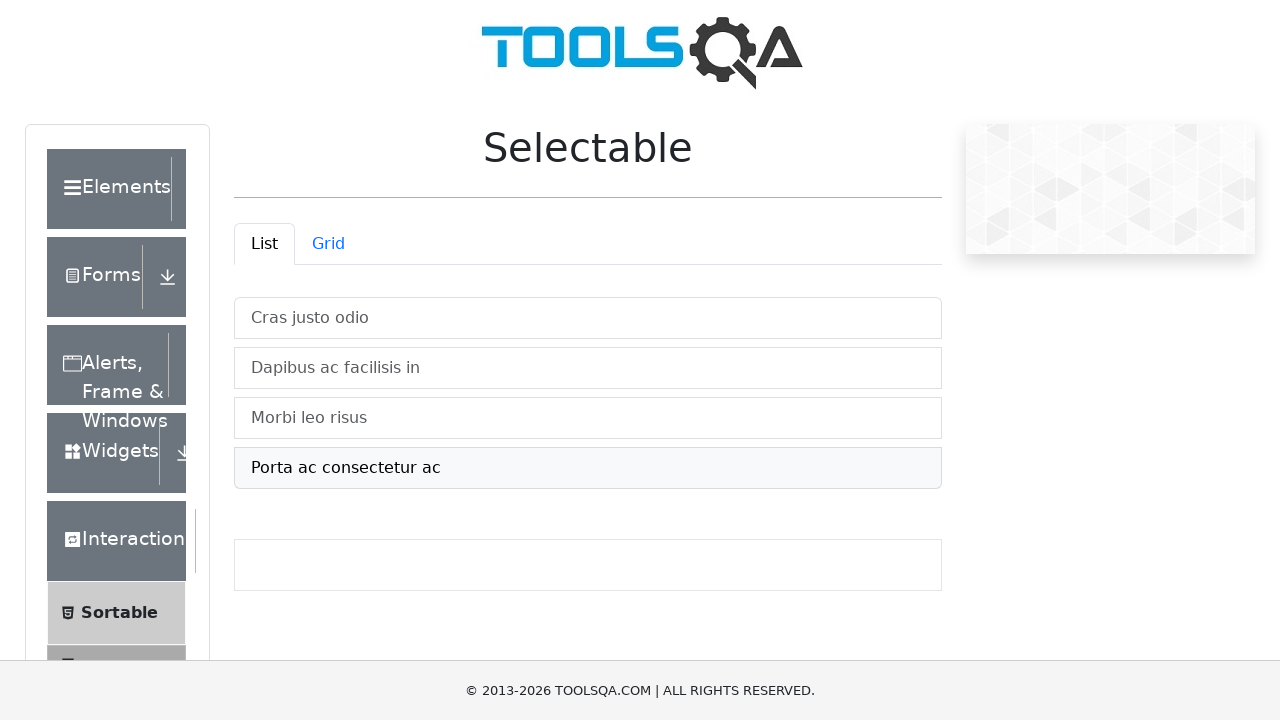